Tests checkbox, dropdown selection, and alert handling by selecting a checkbox option, using its label text to select from dropdown and enter in a text field, then verifying the alert contains the same text

Starting URL: https://www.rahulshettyacademy.com/AutomationPractice/

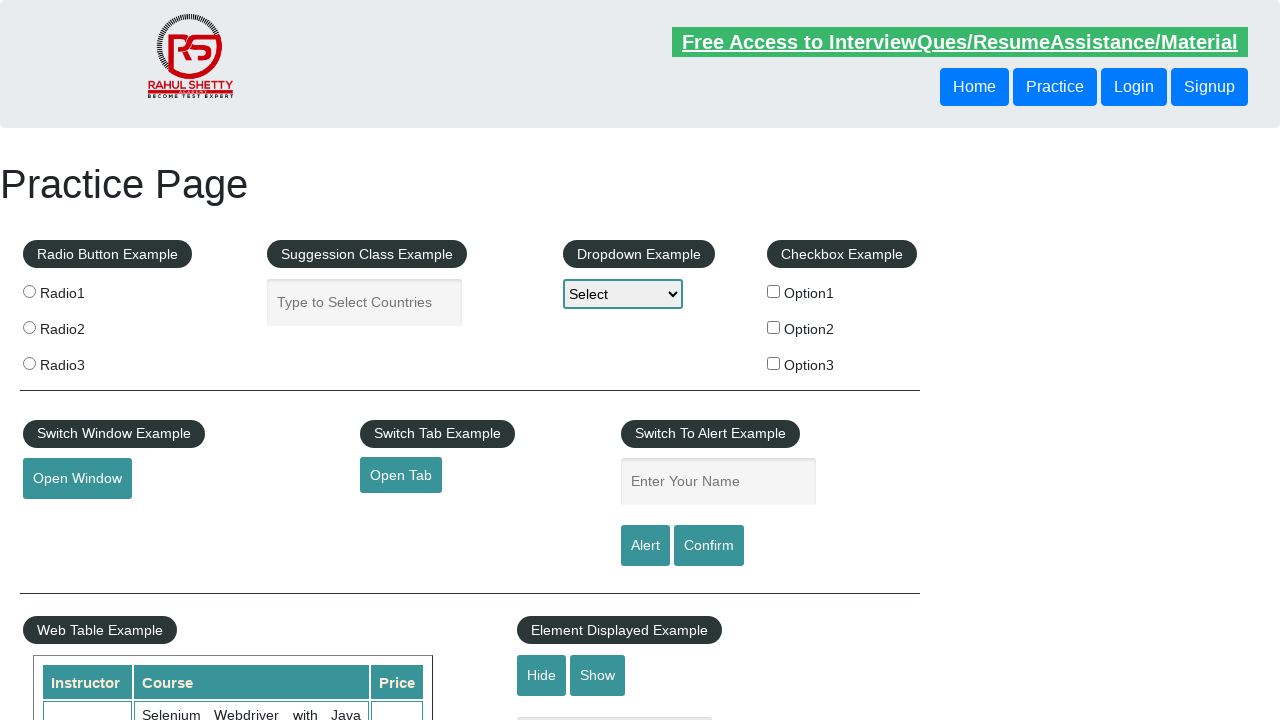

Clicked checkbox option 1 at (774, 291) on #checkBoxOption1
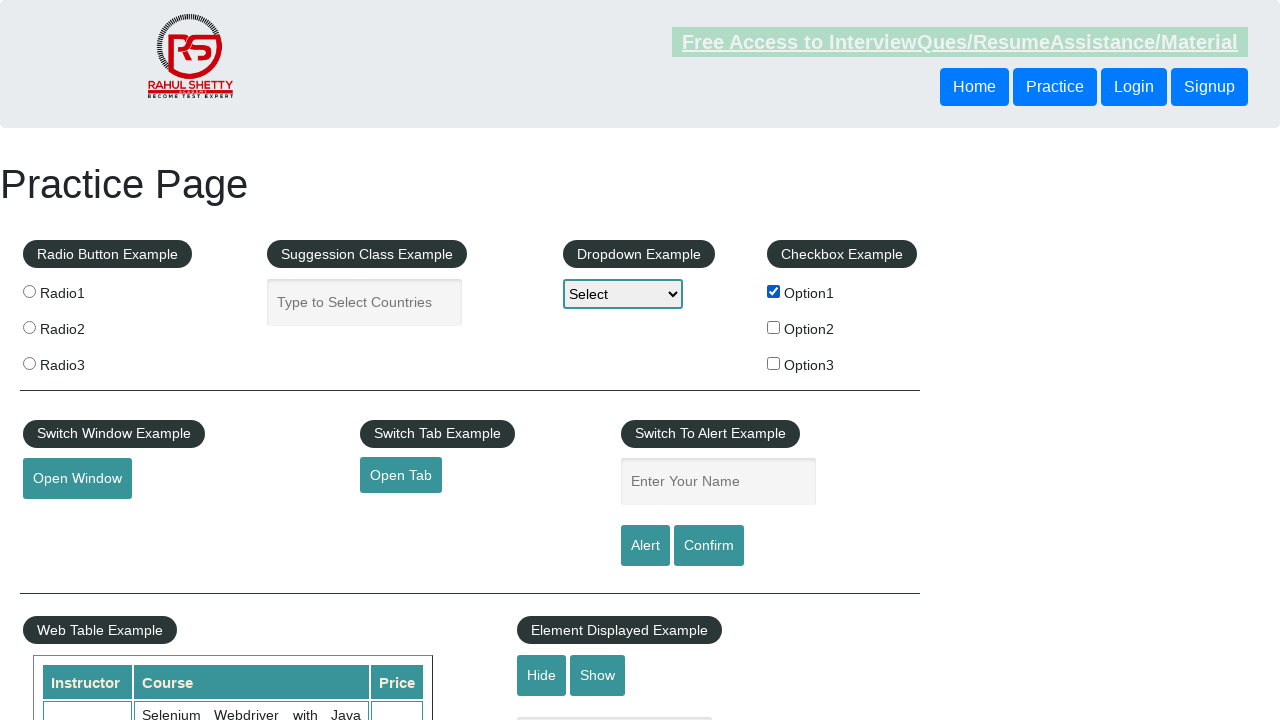

Retrieved checkbox label text: 'Option1'
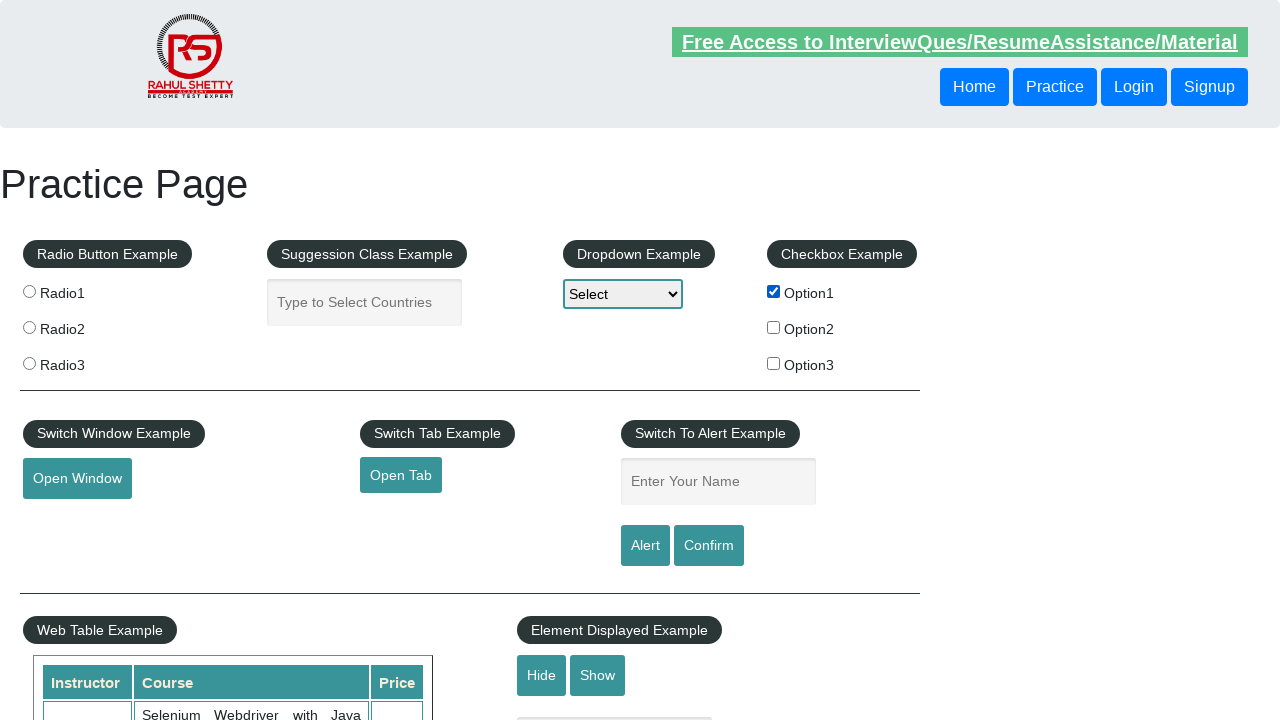

Selected 'Option1' from dropdown on #dropdown-class-example
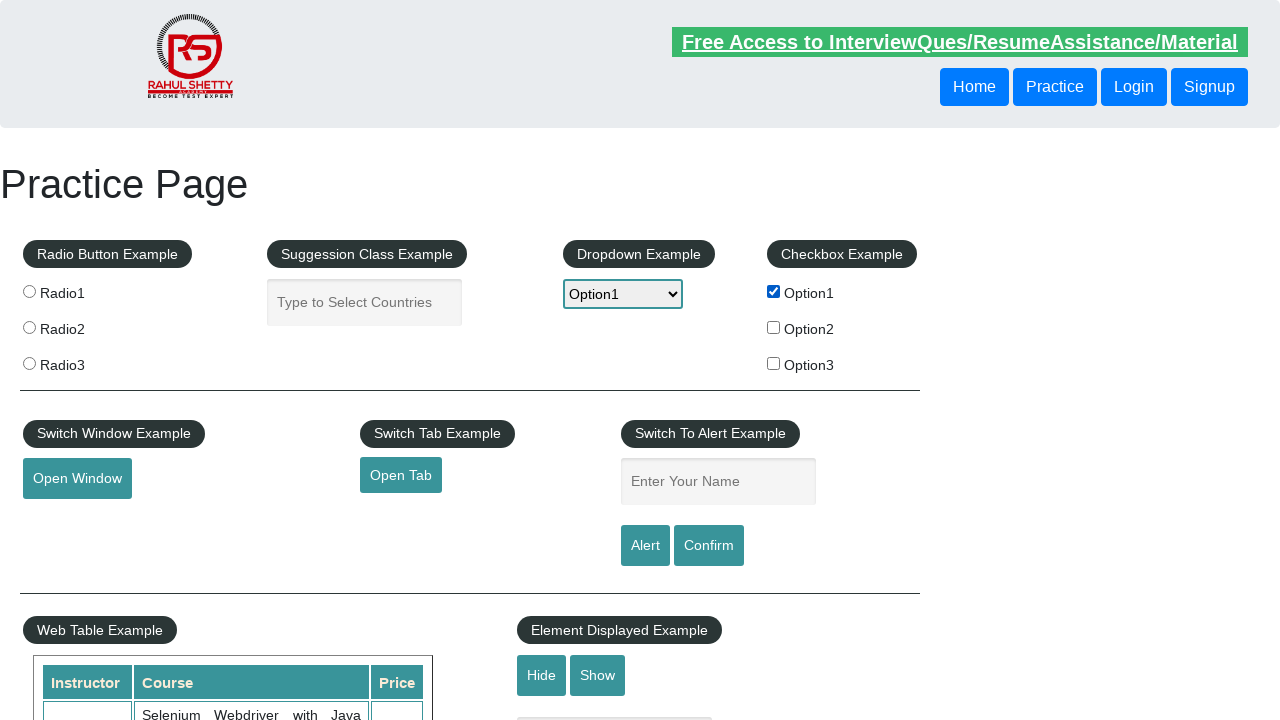

Filled name field with 'Option1' on #name
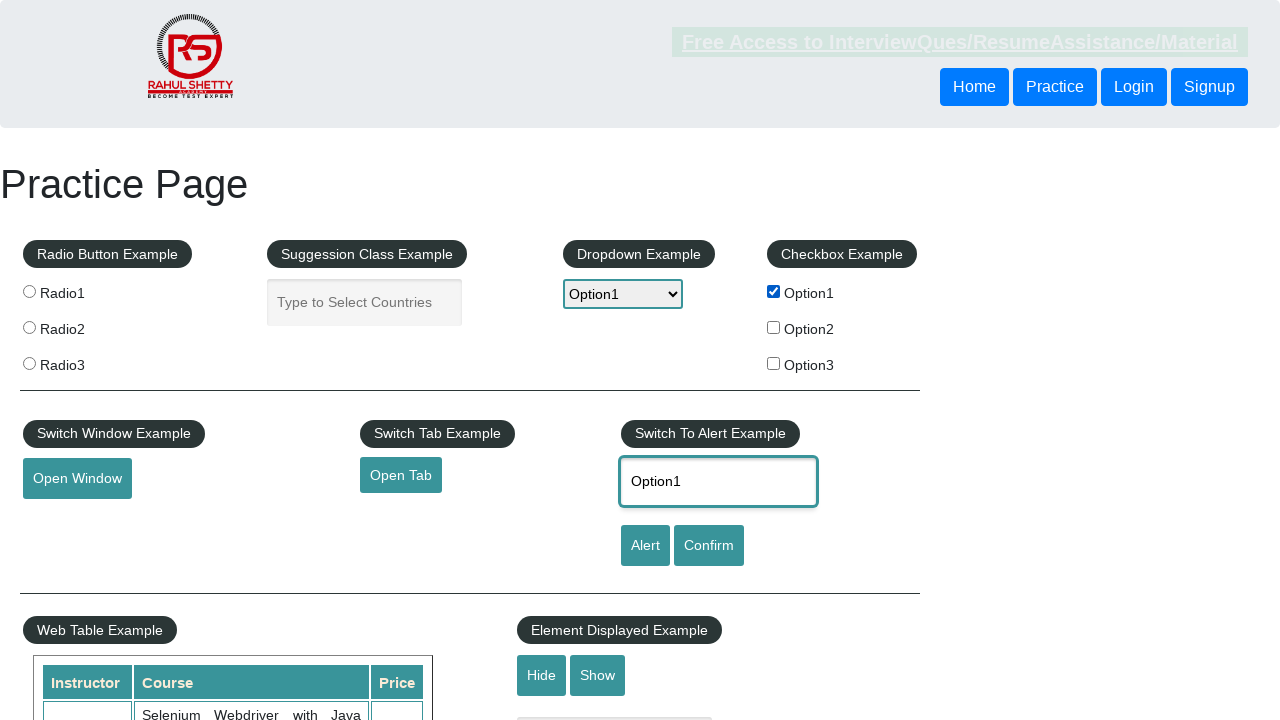

Set up alert dialog handler to accept
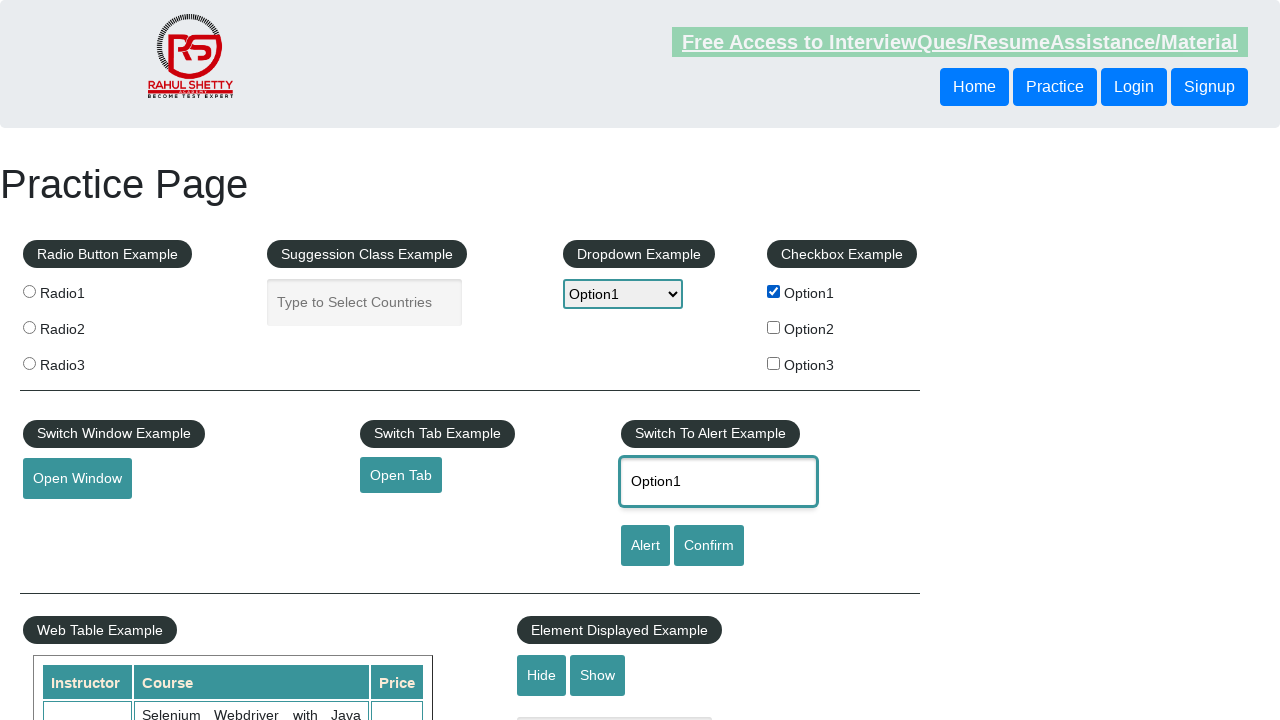

Clicked alert button and accepted alert at (645, 546) on #alertbtn
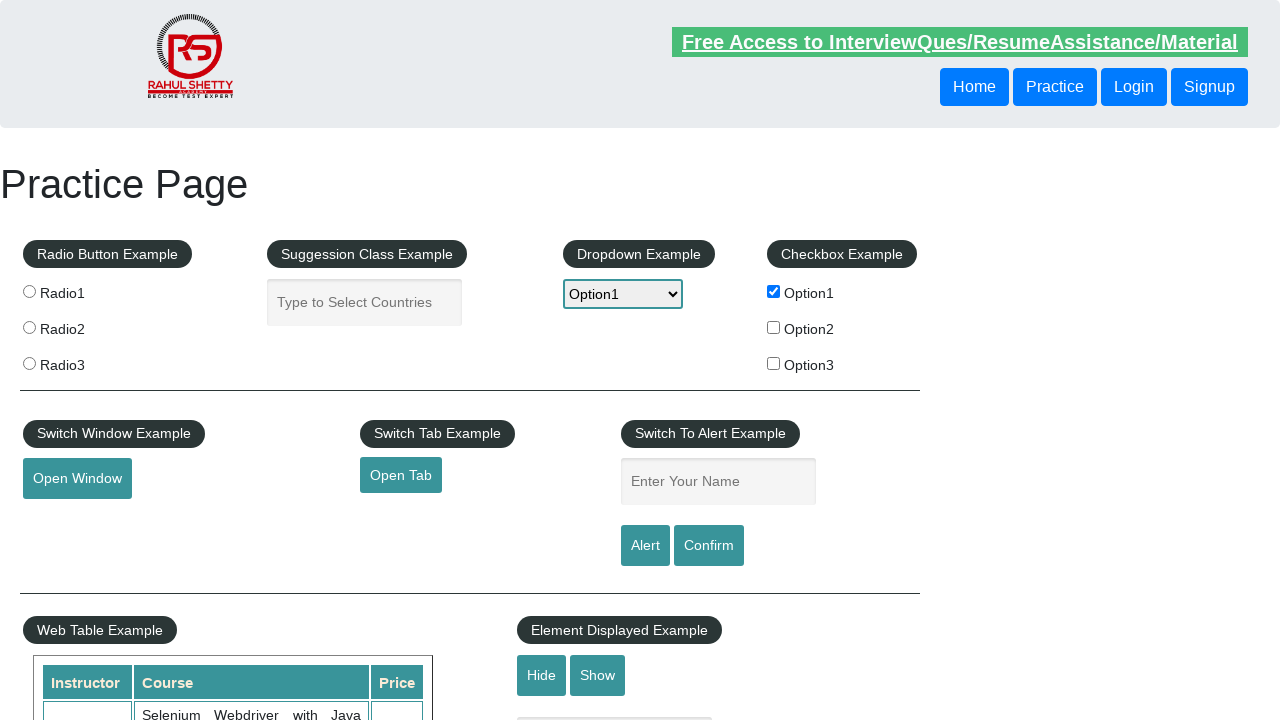

Retrieved dropdown selected value: 'option1'
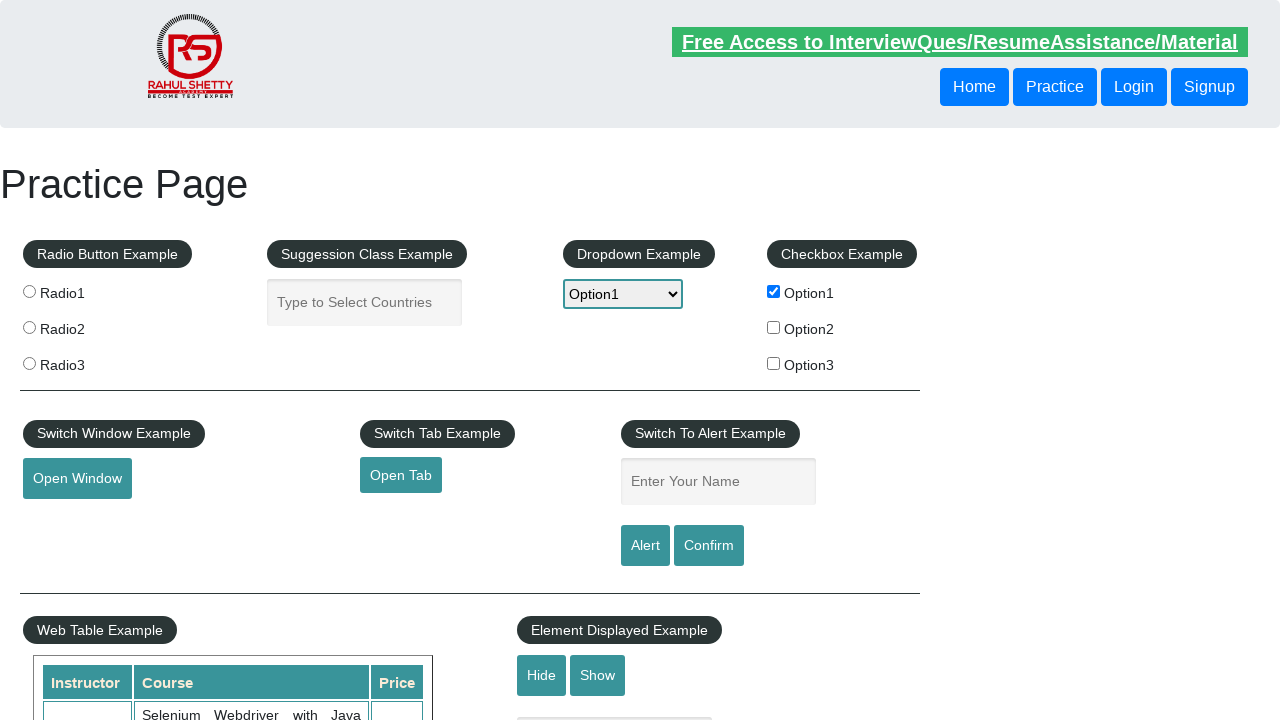

Verified dropdown value 'option1' matches checkbox label 'Option1'
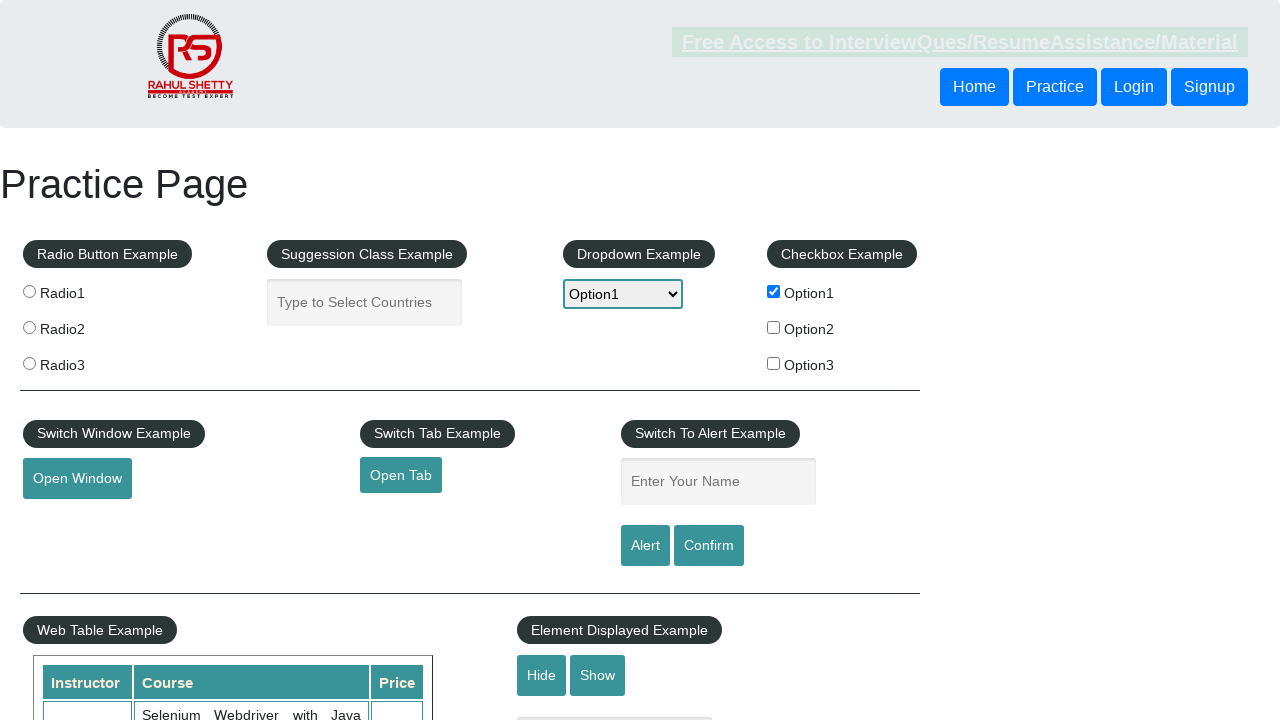

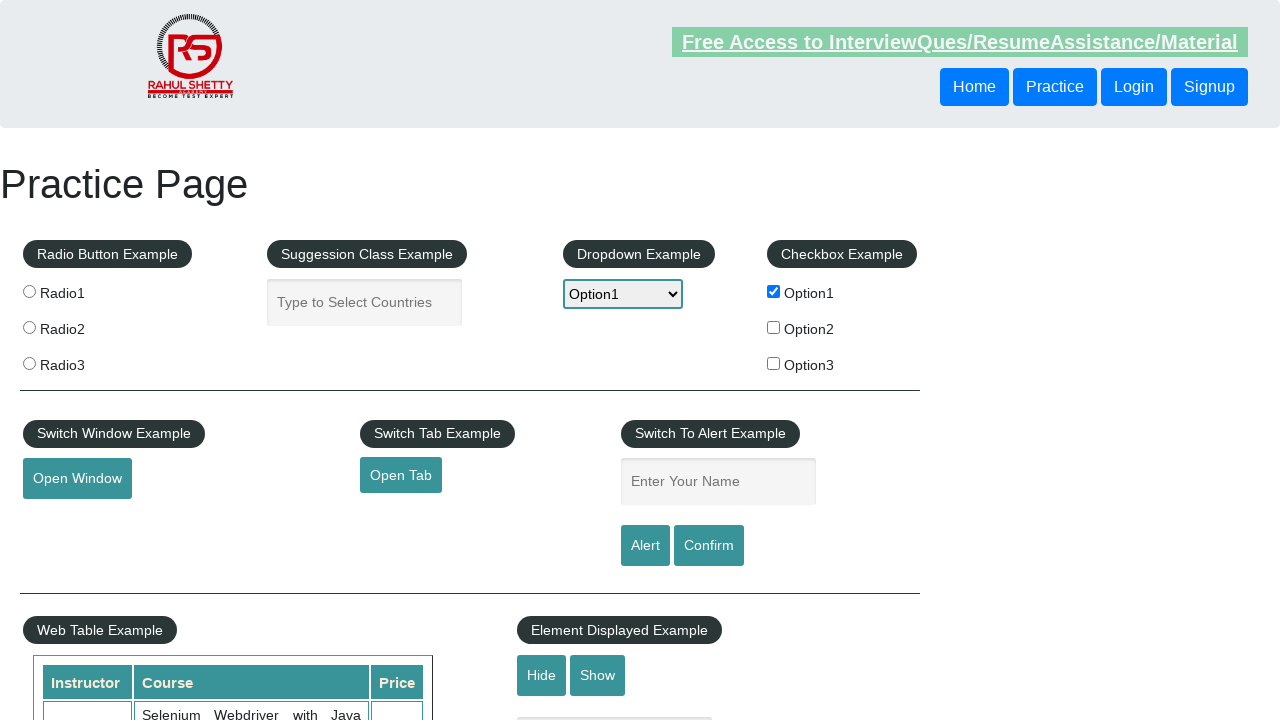